Tests frame handling by navigating through multiple nested frames, filling forms, selecting dropdown options, and checking checkboxes across different frame contexts

Starting URL: https://www.hyrtutorials.com/p/frames-practice.html

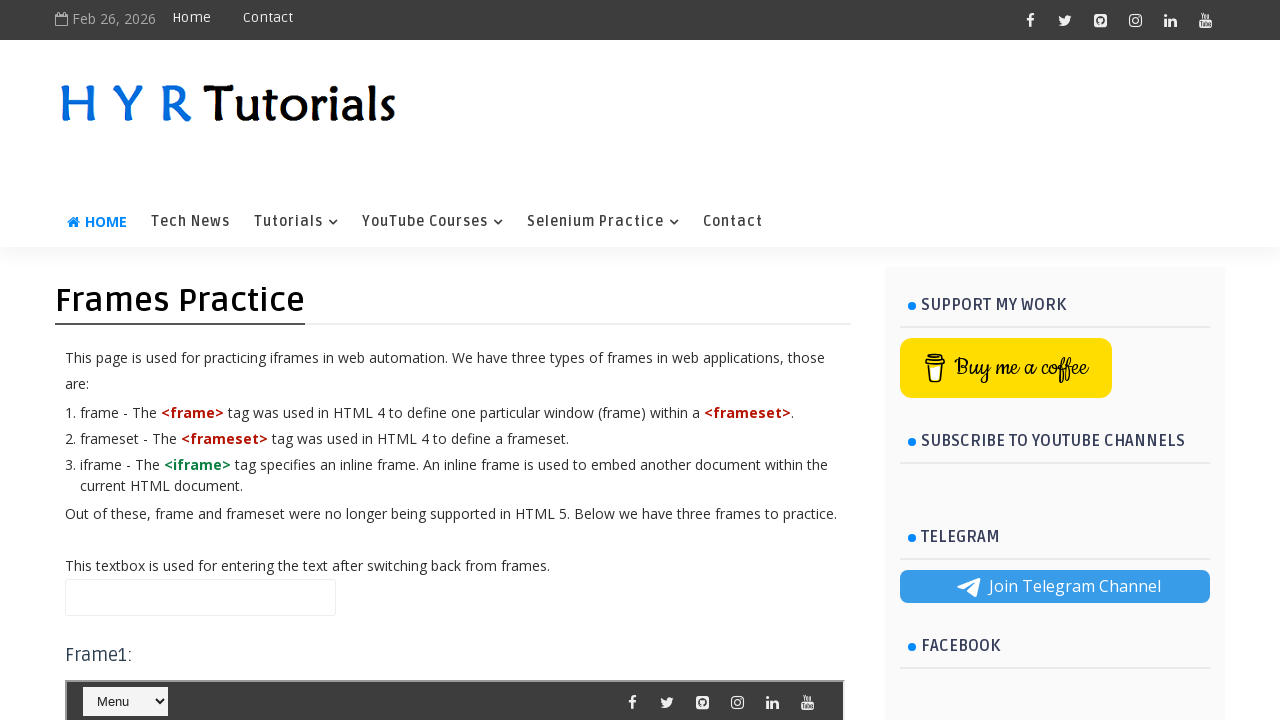

Filled main page name field with 'hello' on #name
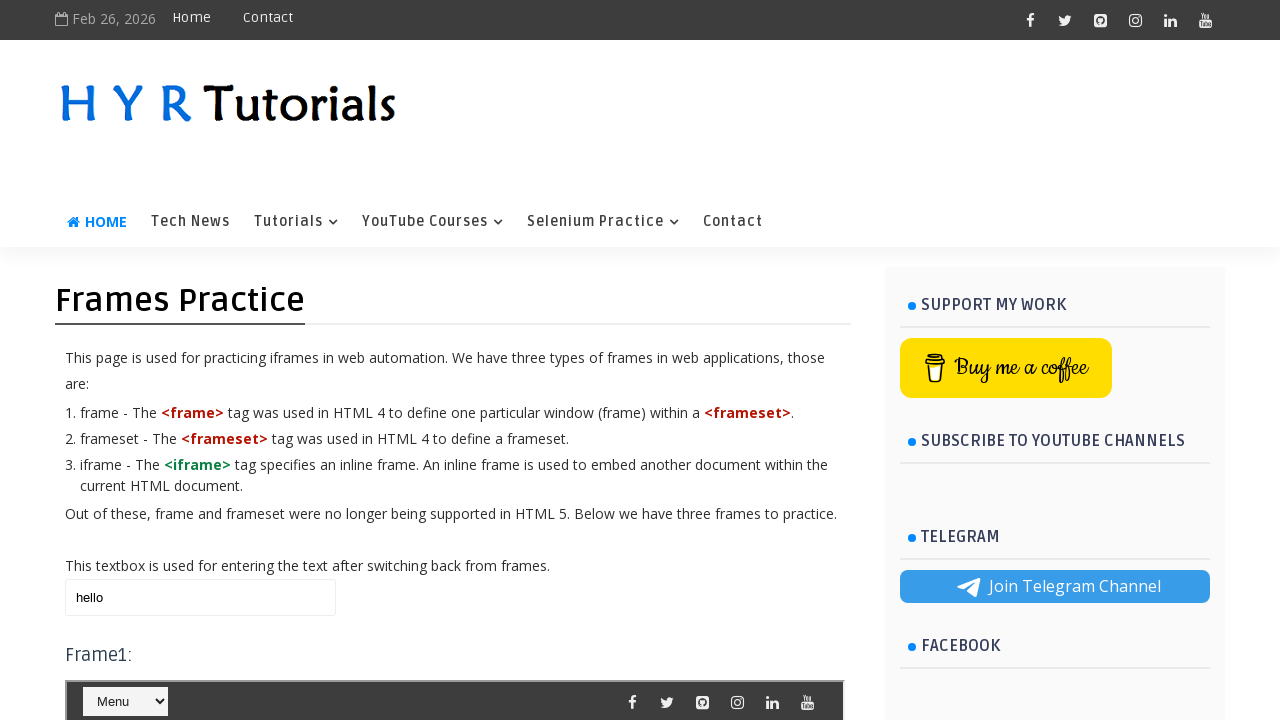

Located frame 1 (#frm1)
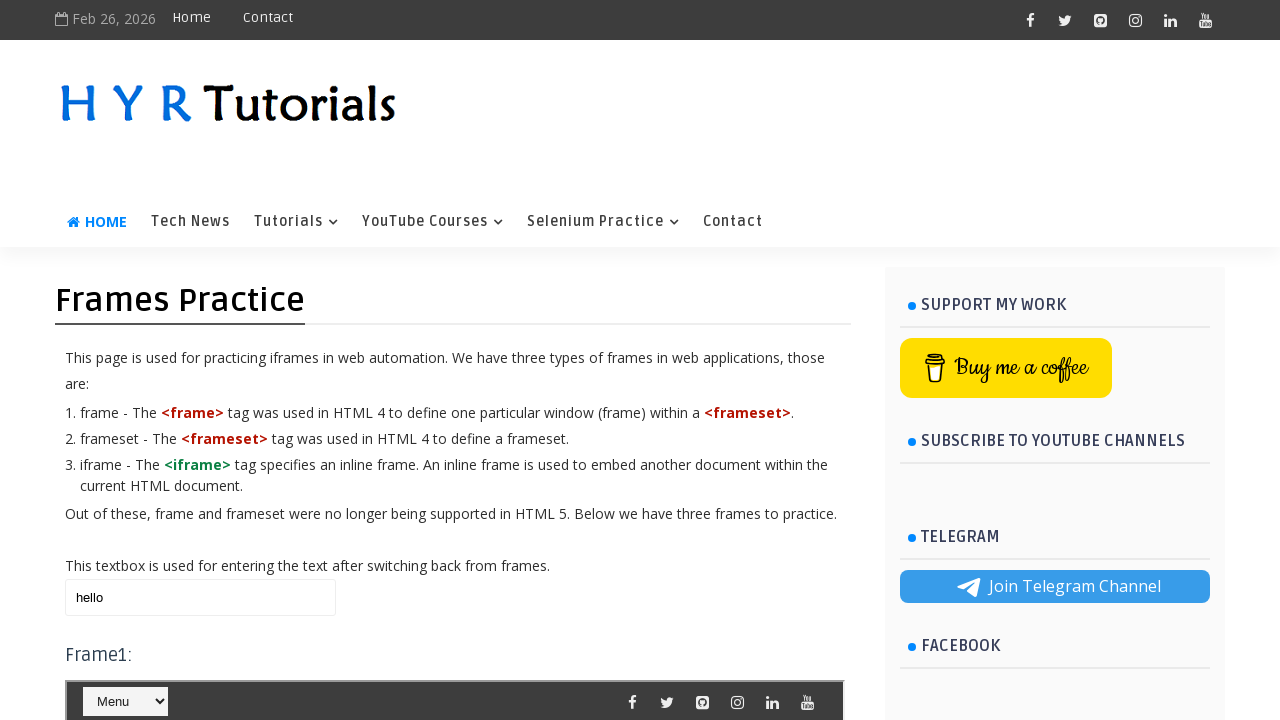

Retrieved text content from selectnav1 dropdown in frame 1
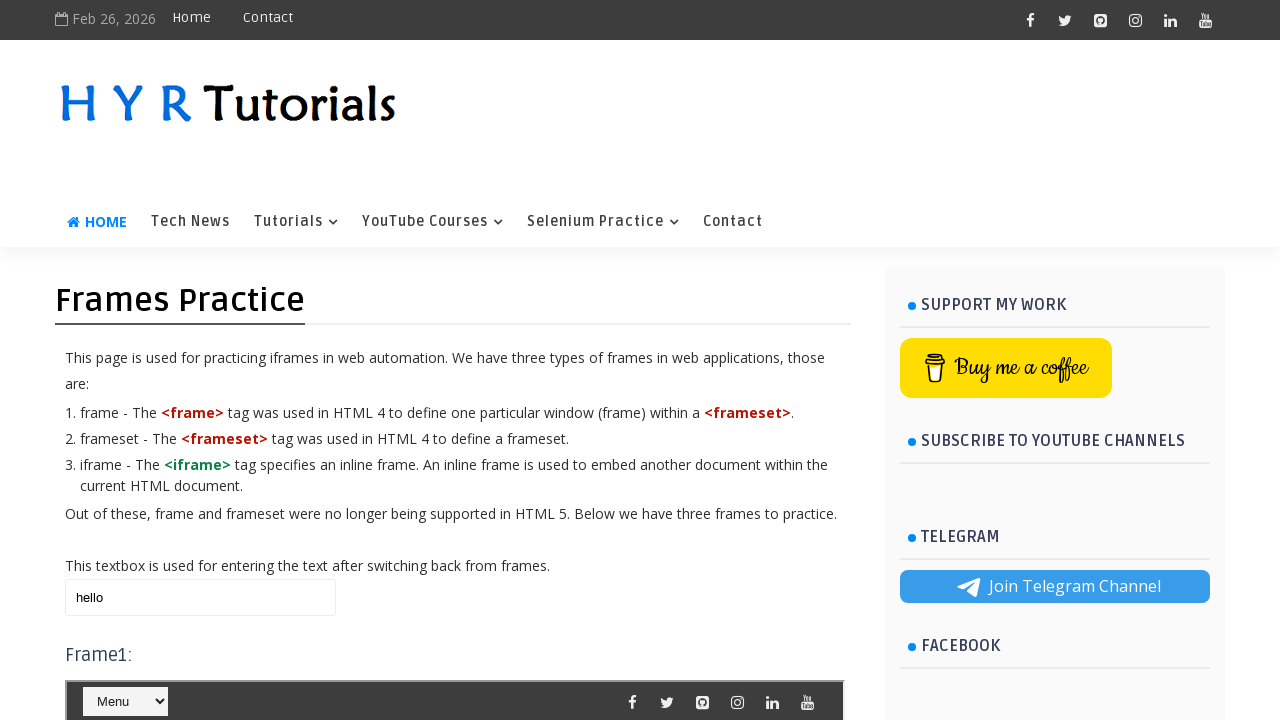

Retrieved all course dropdown options from frame 1
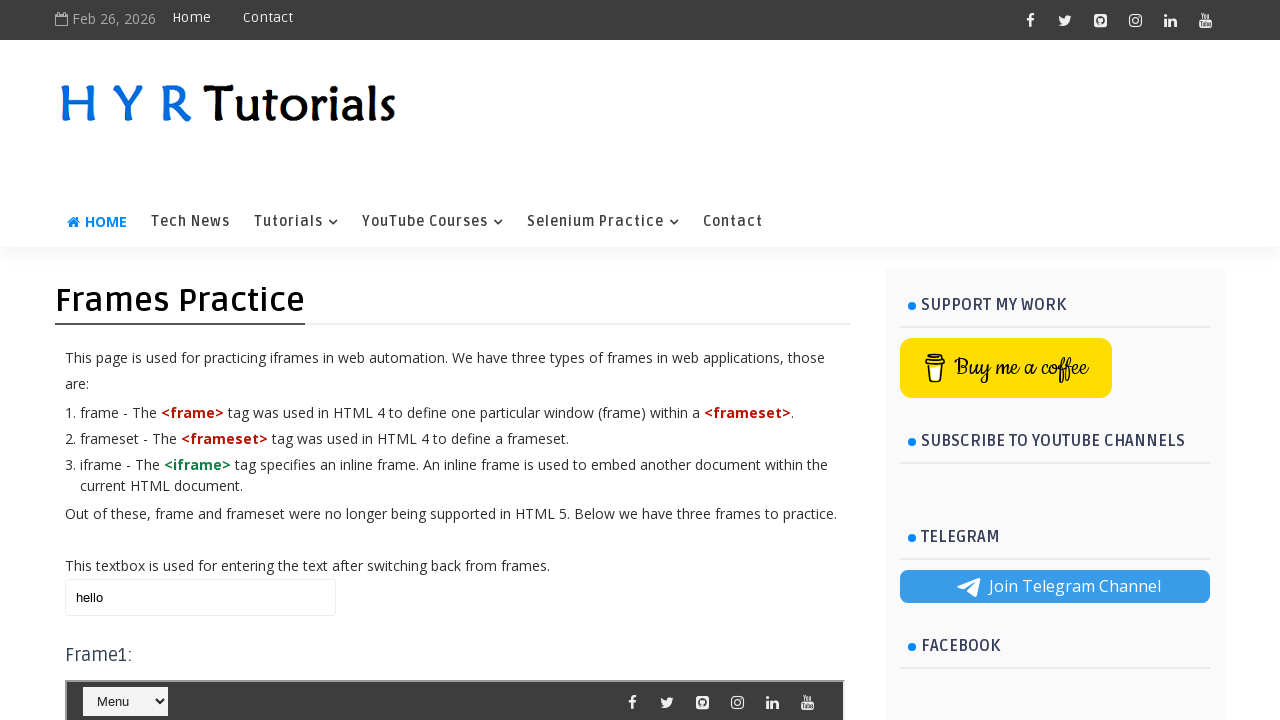

Retrieved all IDE dropdown options from frame 1
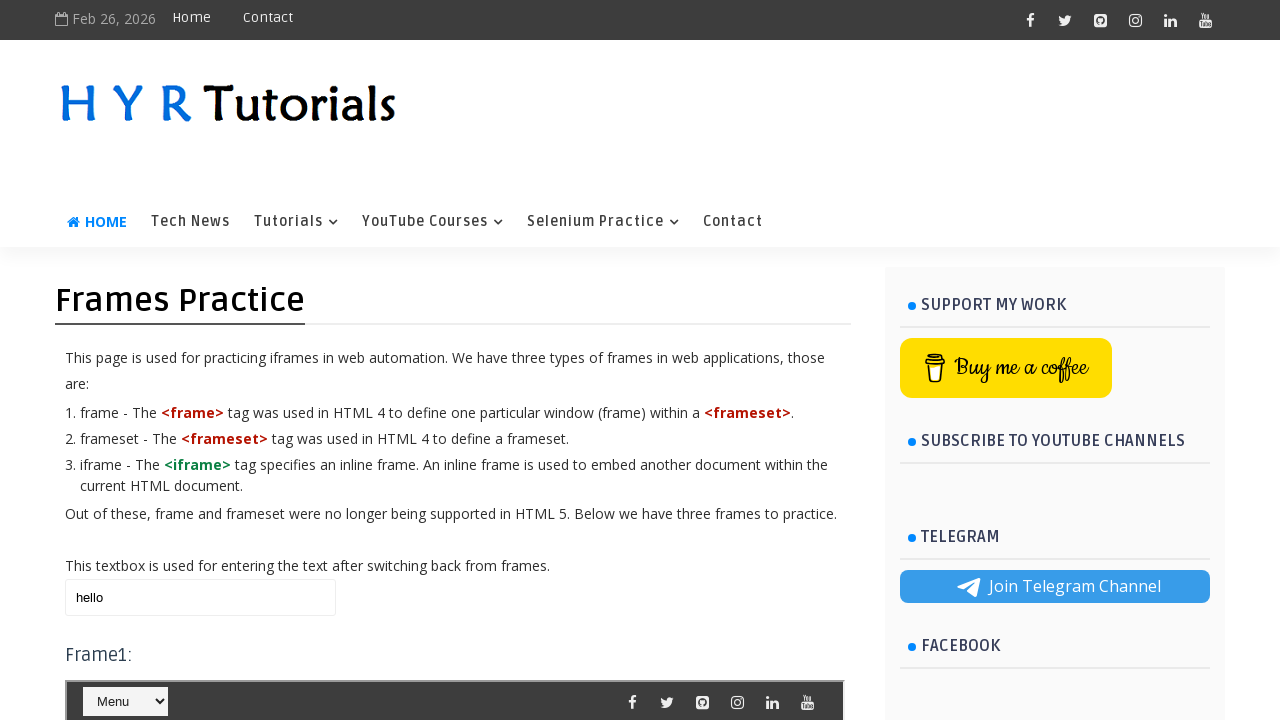

Updated main page name field to 'ok' on #name
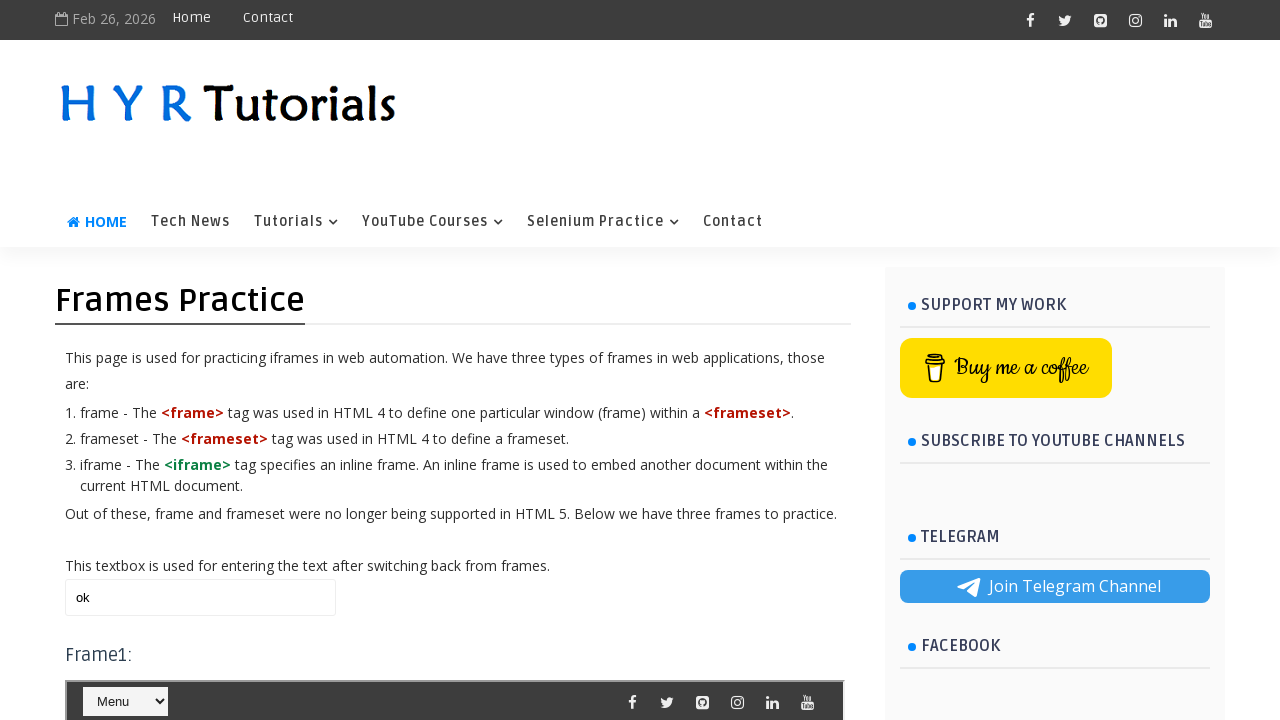

Located frame 2 (#frm2)
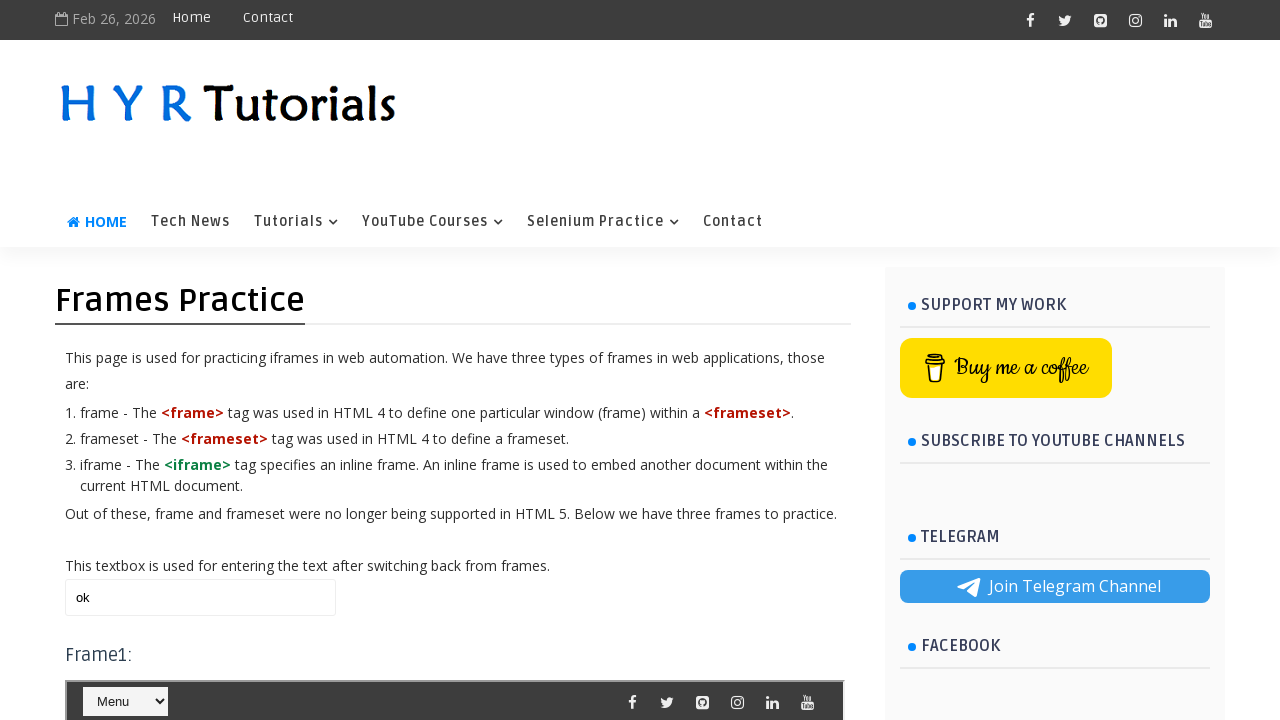

Filled firstName field in frame 2 with 'vivek' on #frm2 >> internal:control=enter-frame >> #firstName
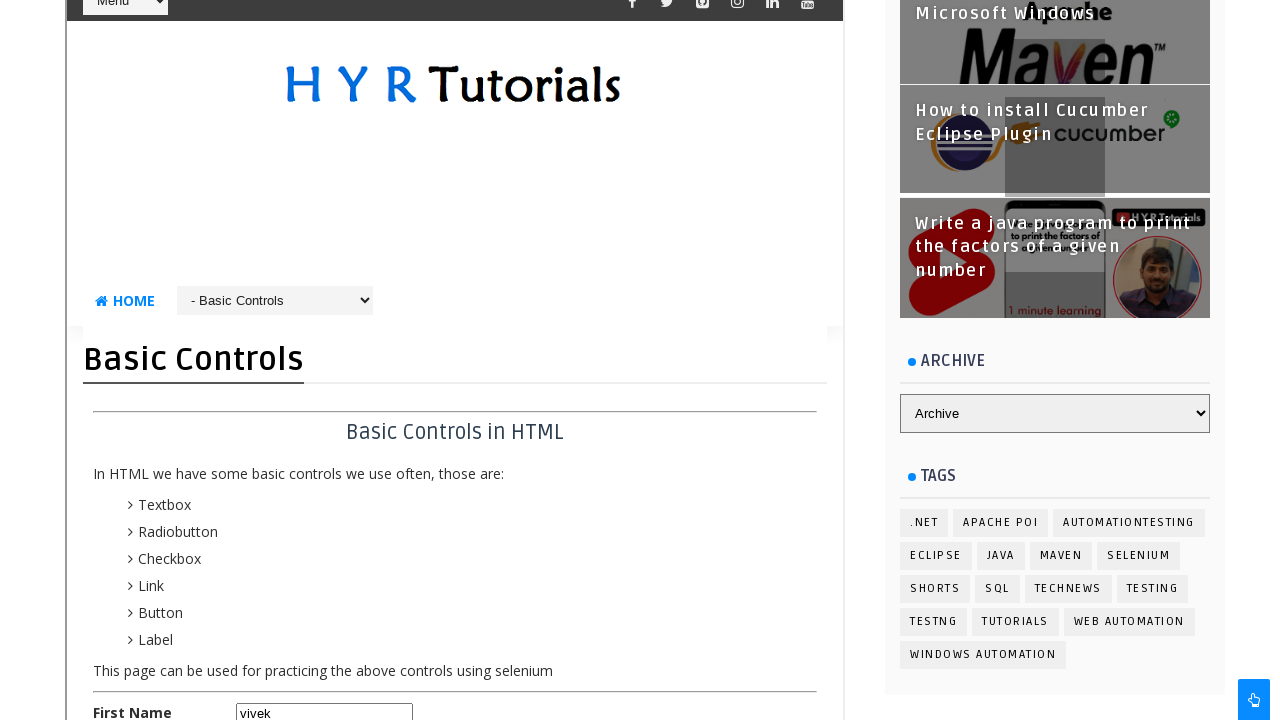

Filled lastName field in frame 2 with 'kumar' on #frm2 >> internal:control=enter-frame >> #lastName
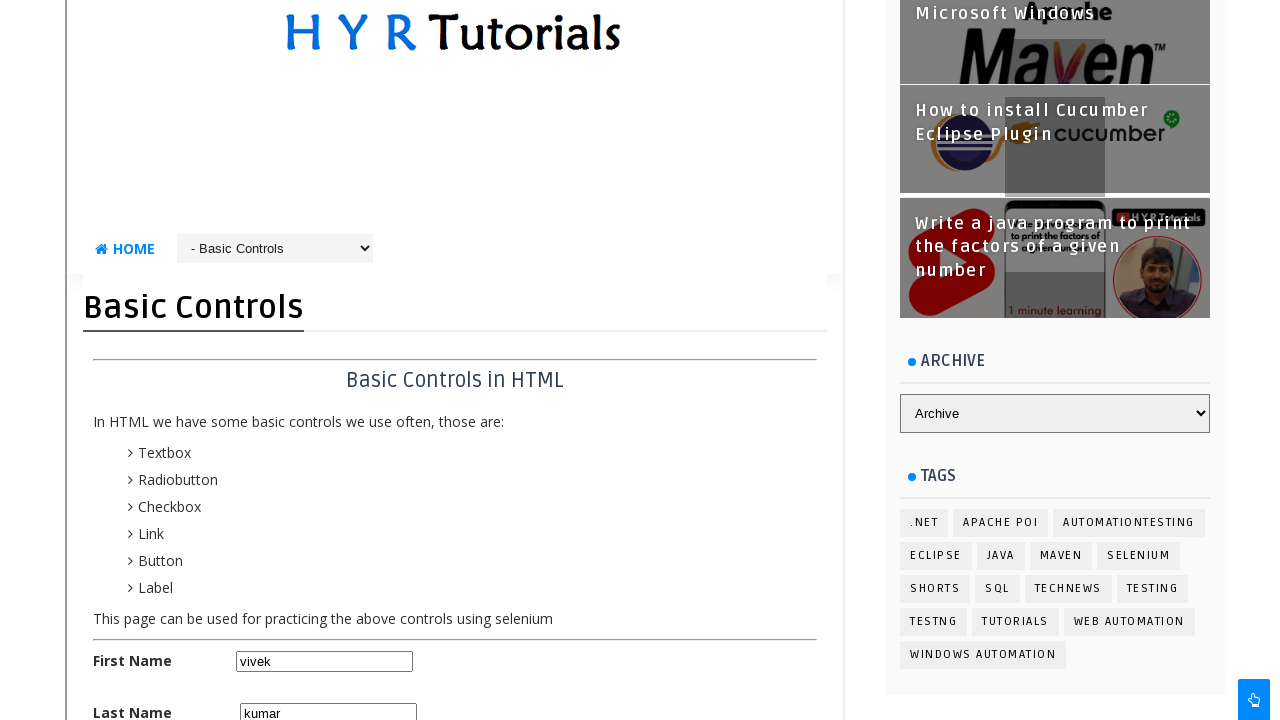

Clicked English checkbox in frame 2 at (244, 360) on #frm2 >> internal:control=enter-frame >> #englishchbx
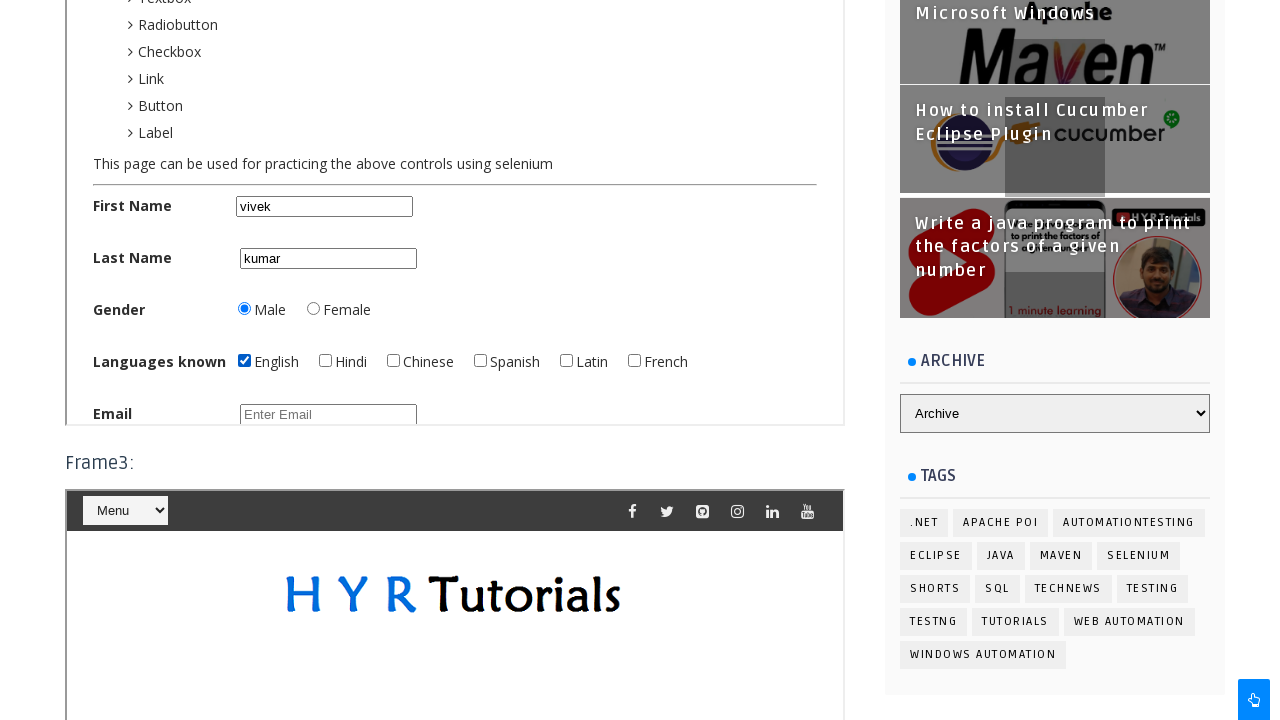

Clicked Hindi checkbox in frame 2 at (325, 360) on #frm2 >> internal:control=enter-frame >> #hindichbx
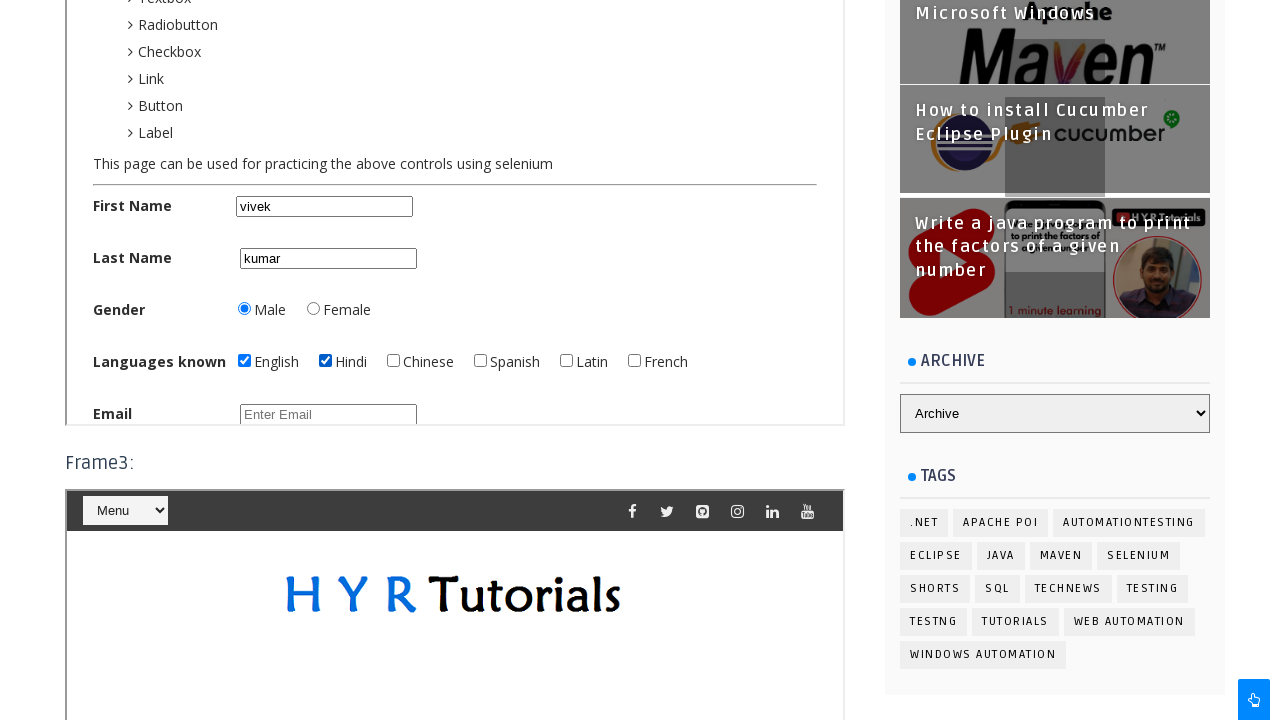

Clicked Chinese checkbox in frame 2 at (393, 360) on #frm2 >> internal:control=enter-frame >> #chinesechbx
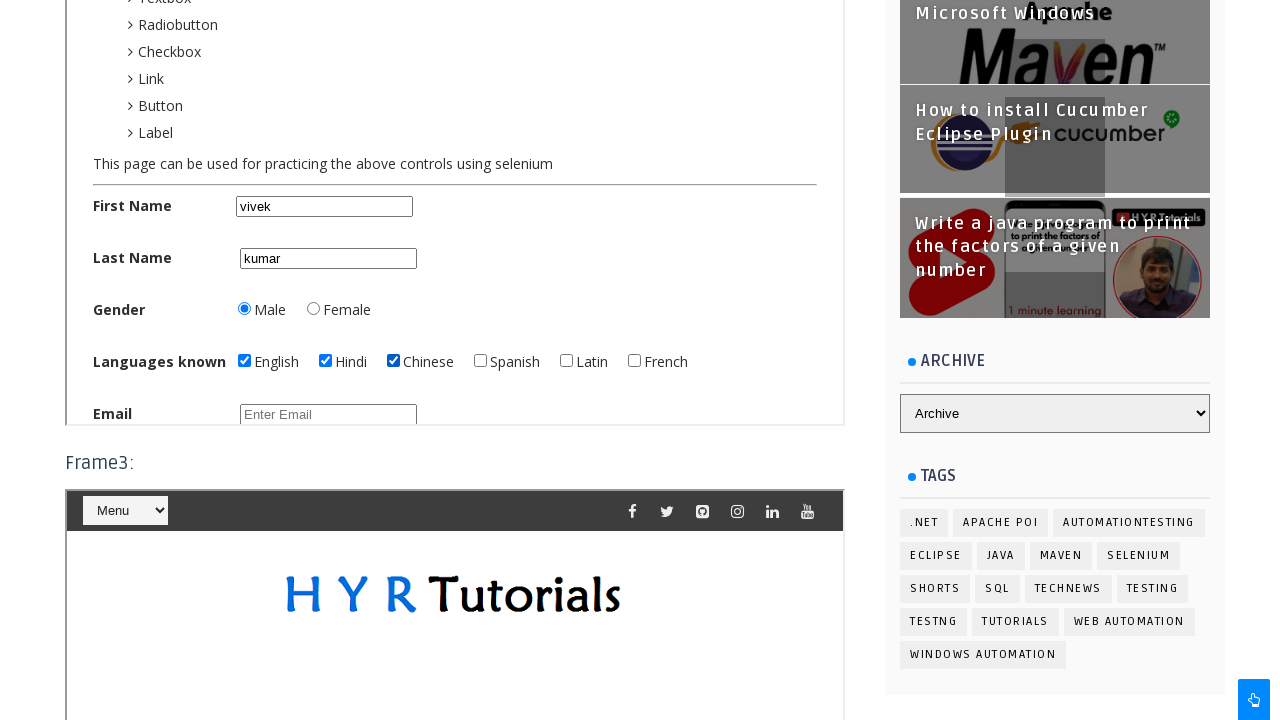

Updated main page name field to 'ok1' on #name
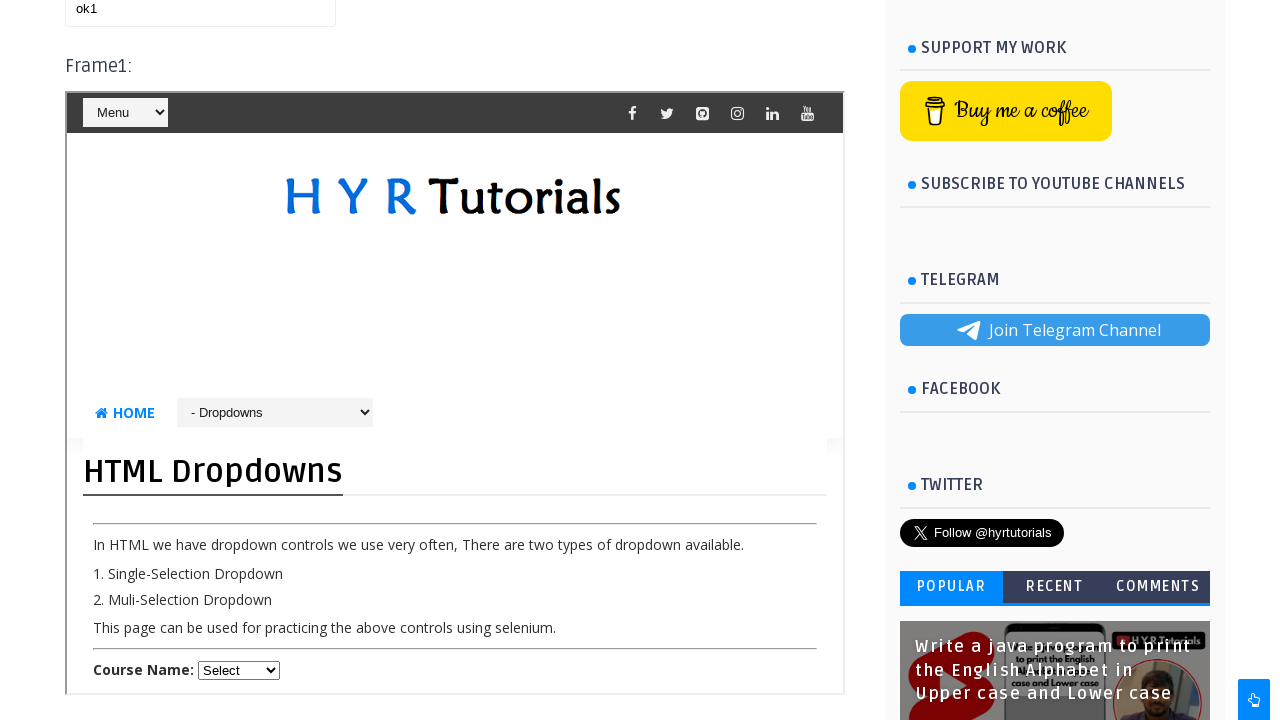

Located frame 3 (#frm3)
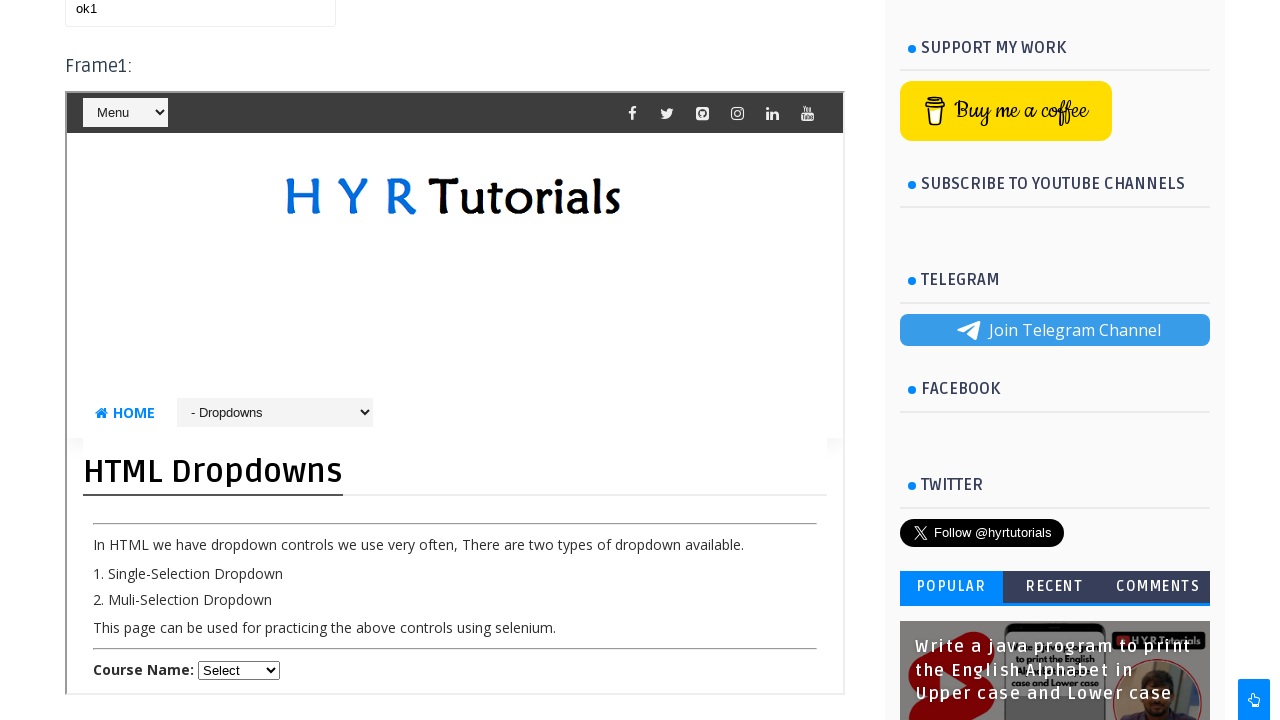

Filled name field in frame 3 with 'frm3' on #frm3 >> internal:control=enter-frame >> #name
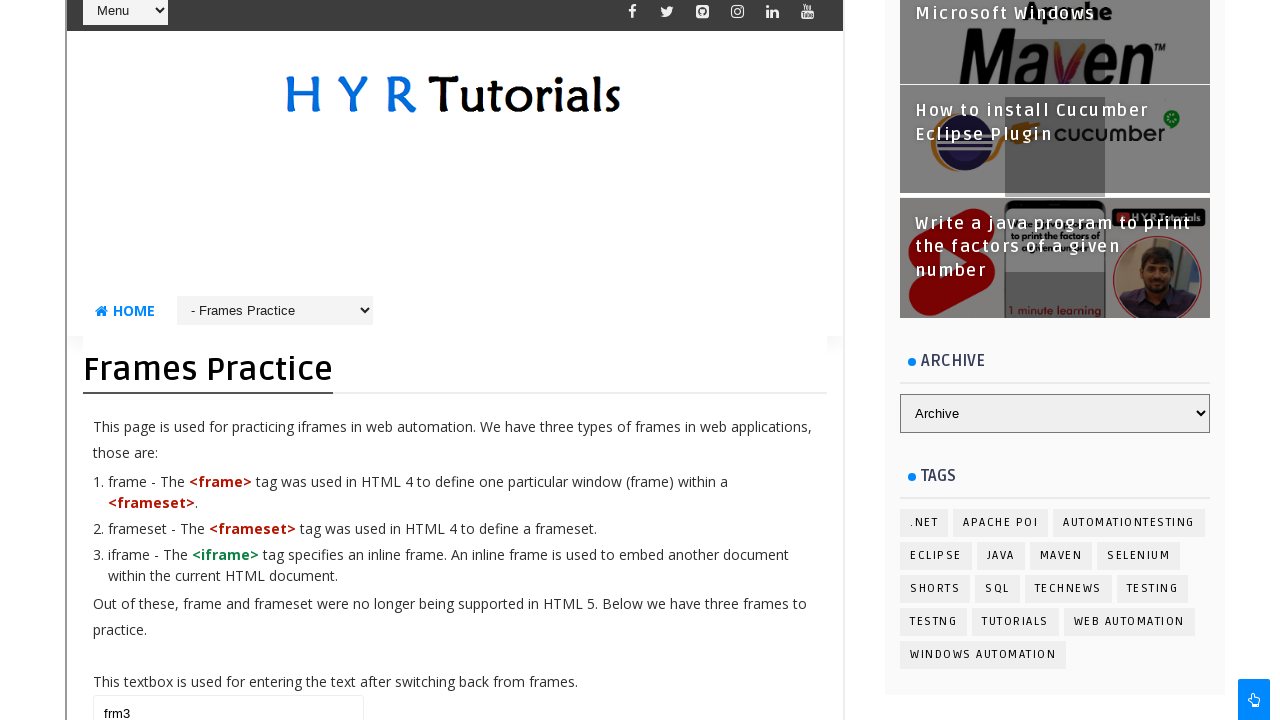

Located nested frame 1 inside frame 3
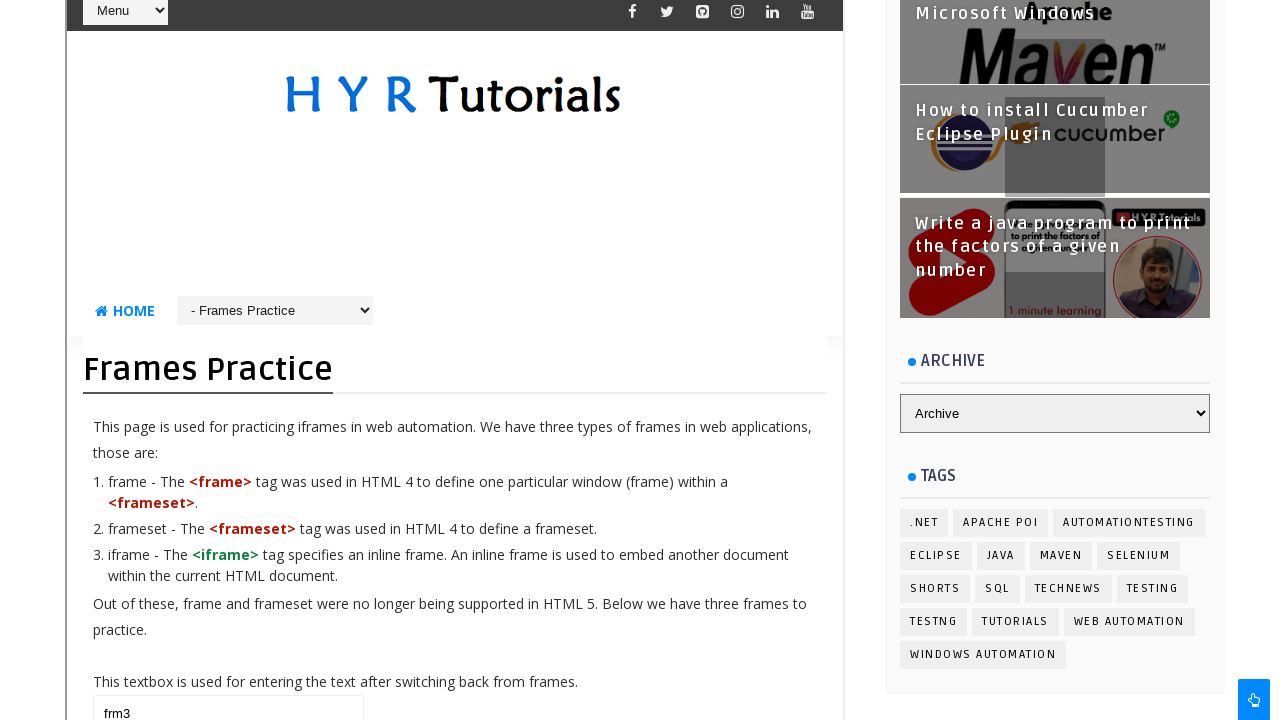

Retrieved all course dropdown options from nested frame
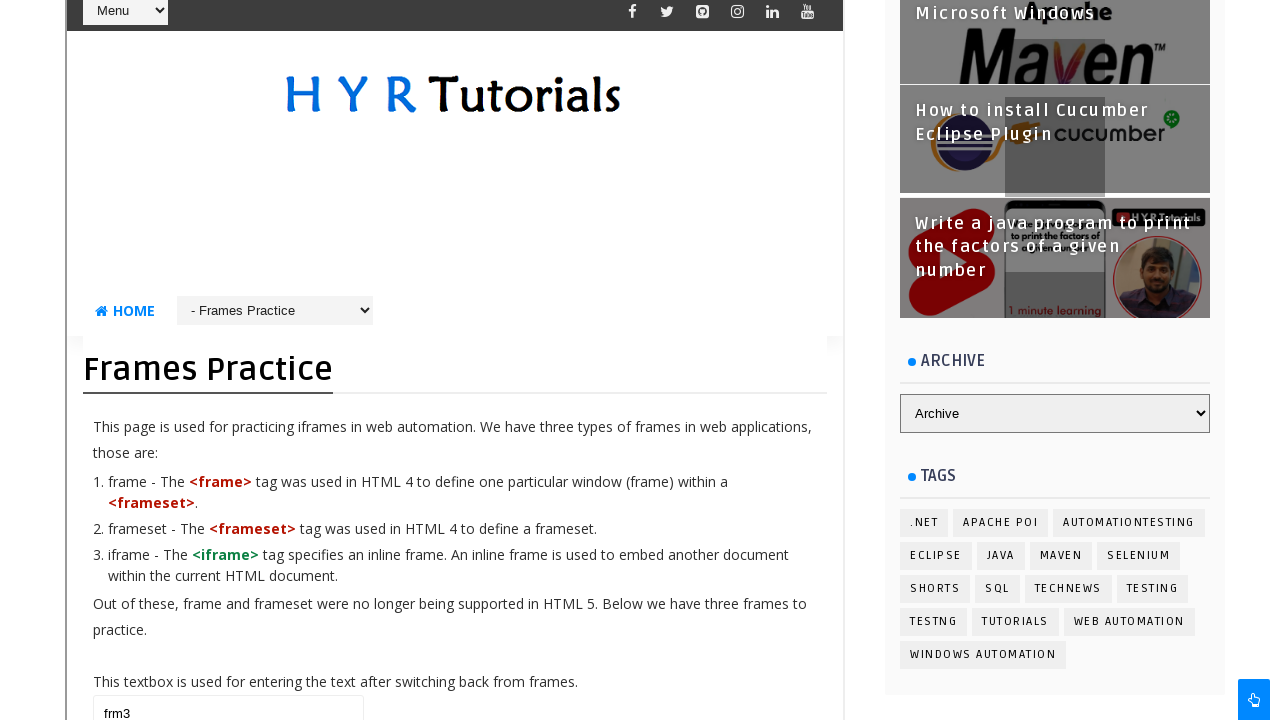

Retrieved all IDE dropdown options from nested frame
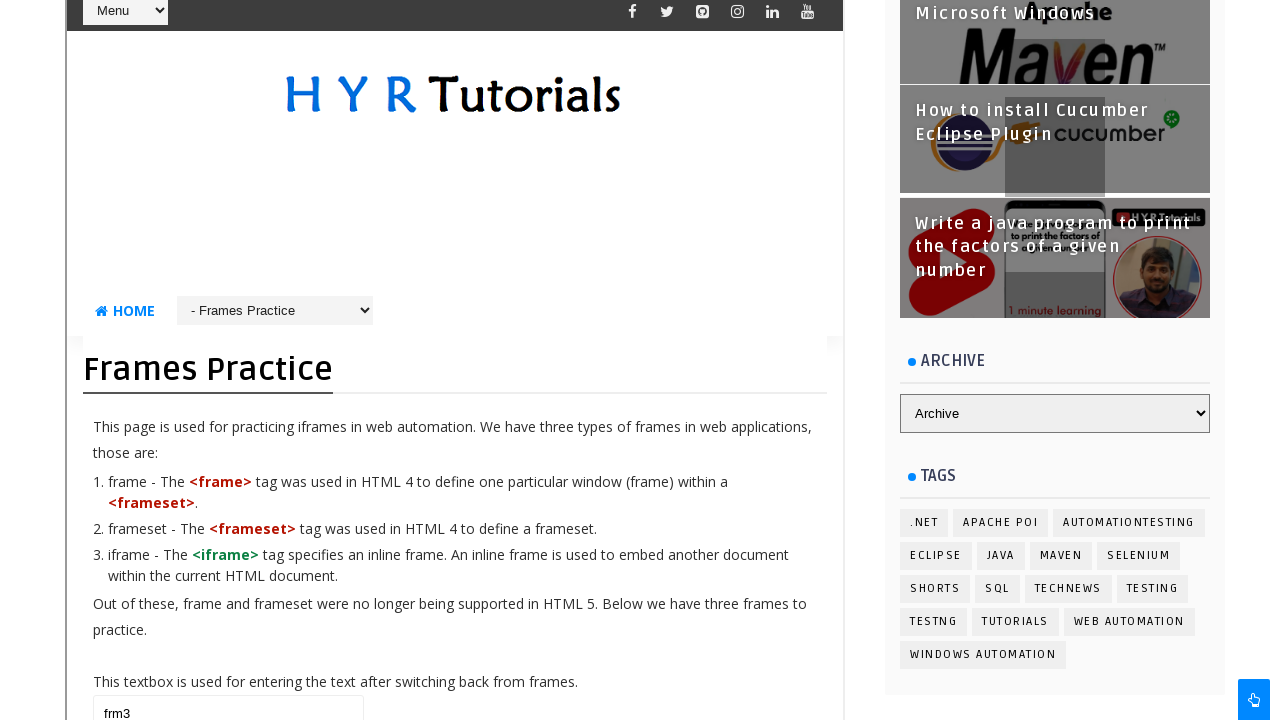

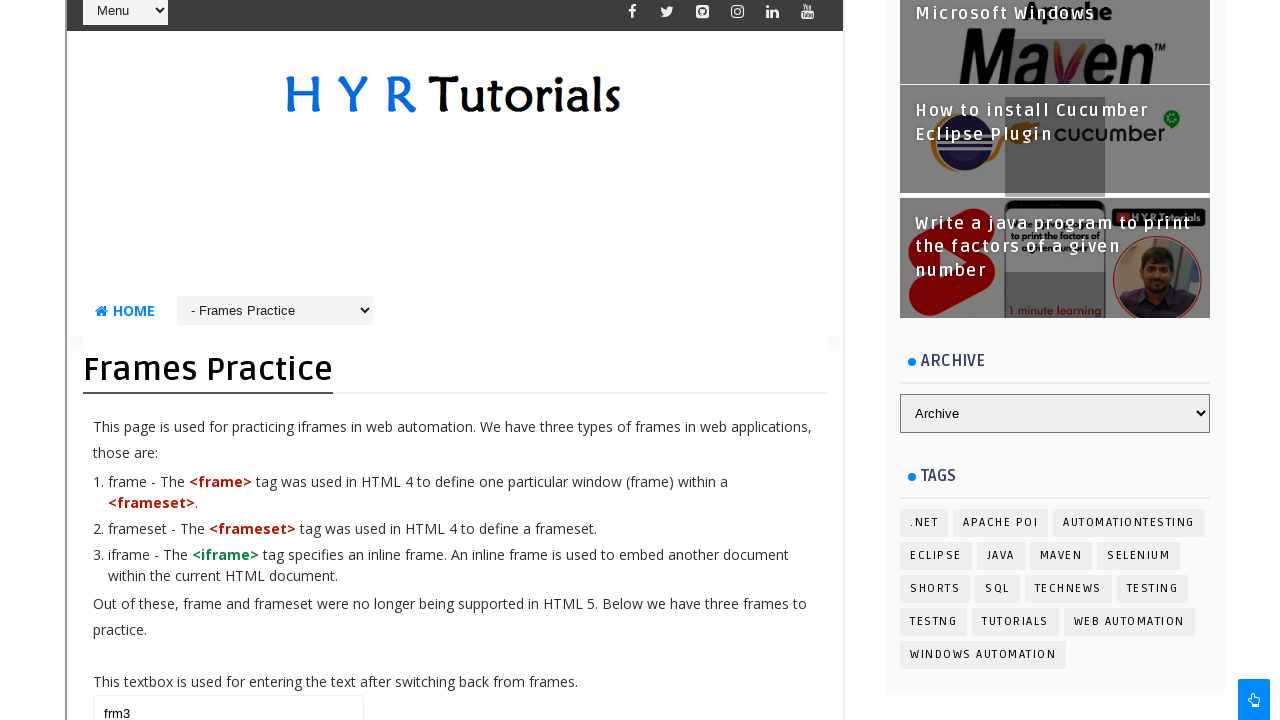